Tests drag and drop functionality on jQuery UI demo page by dragging an element and dropping it onto a target

Starting URL: https://jqueryui.com/droppable/

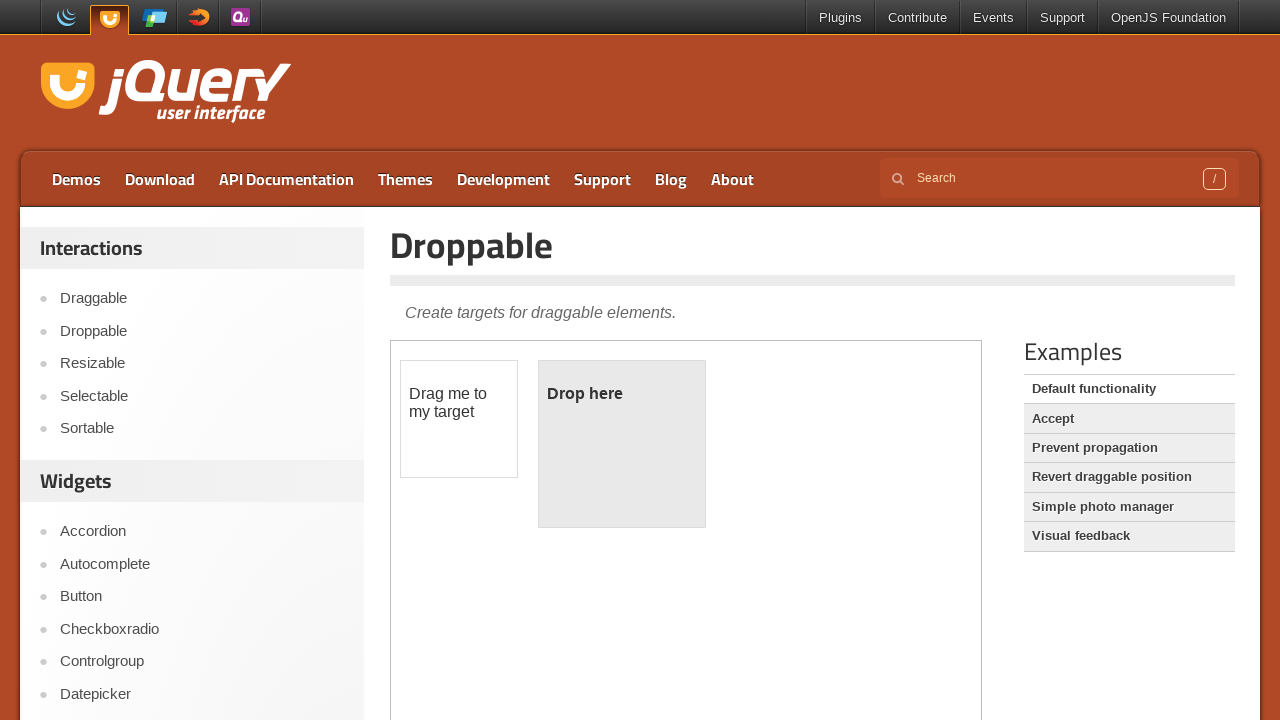

Located the iframe containing the drag and drop demo
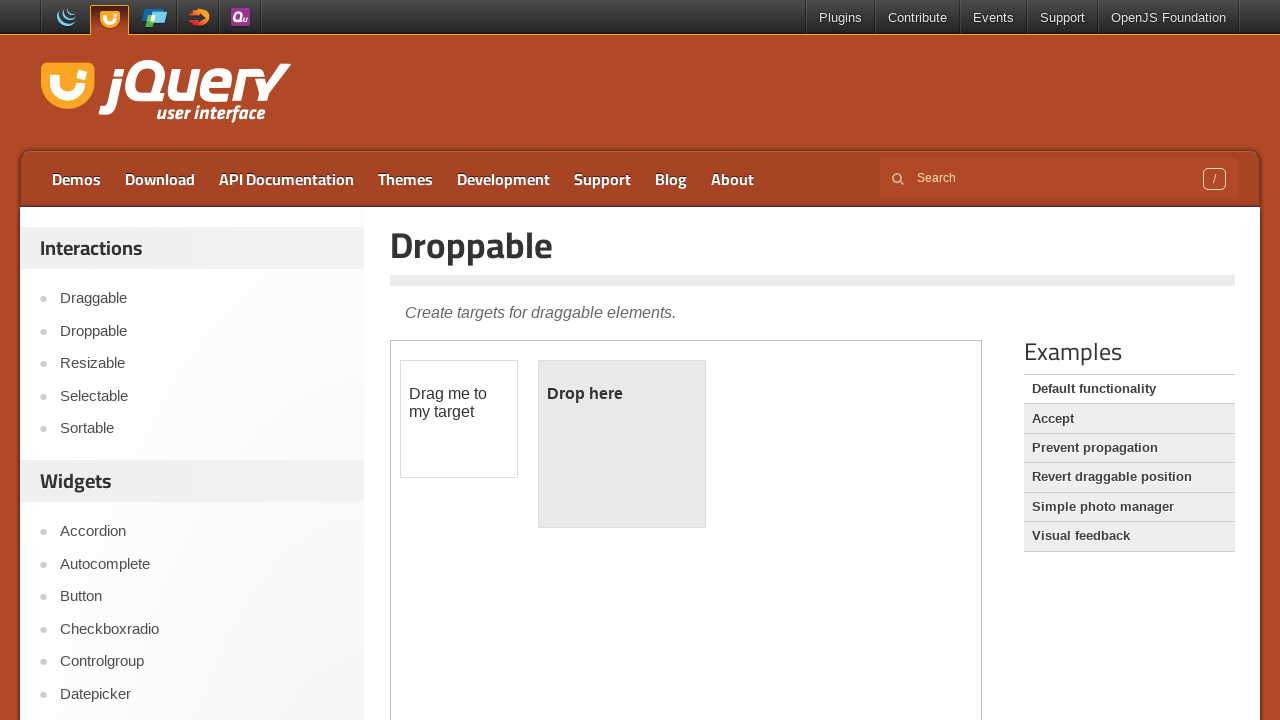

Located the draggable element (#draggable)
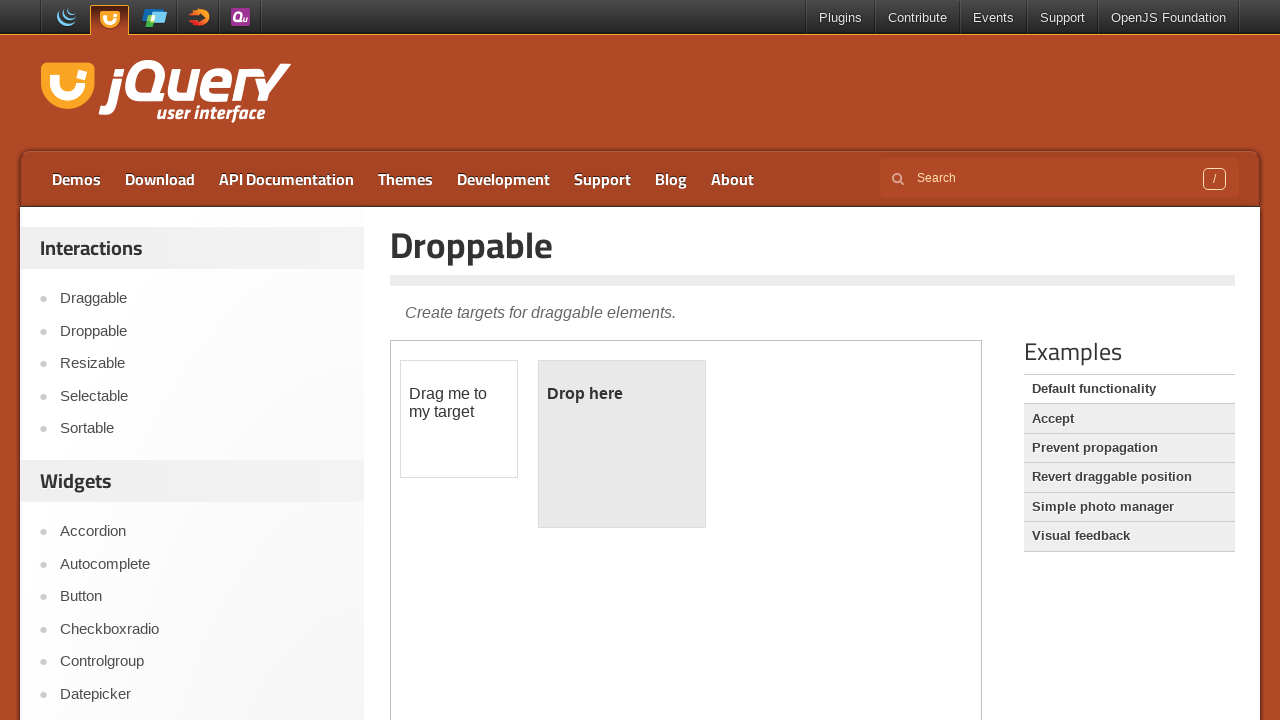

Located the droppable target element (#droppable)
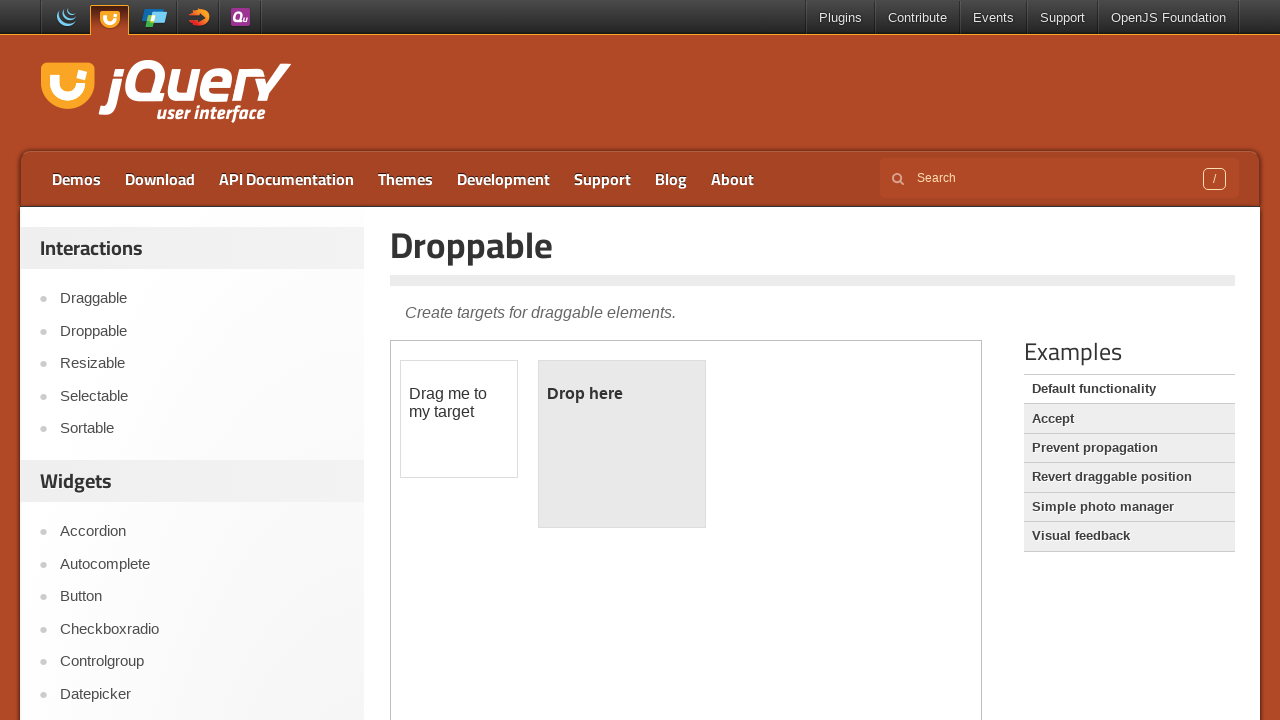

Dragged the draggable element and dropped it onto the droppable target at (622, 444)
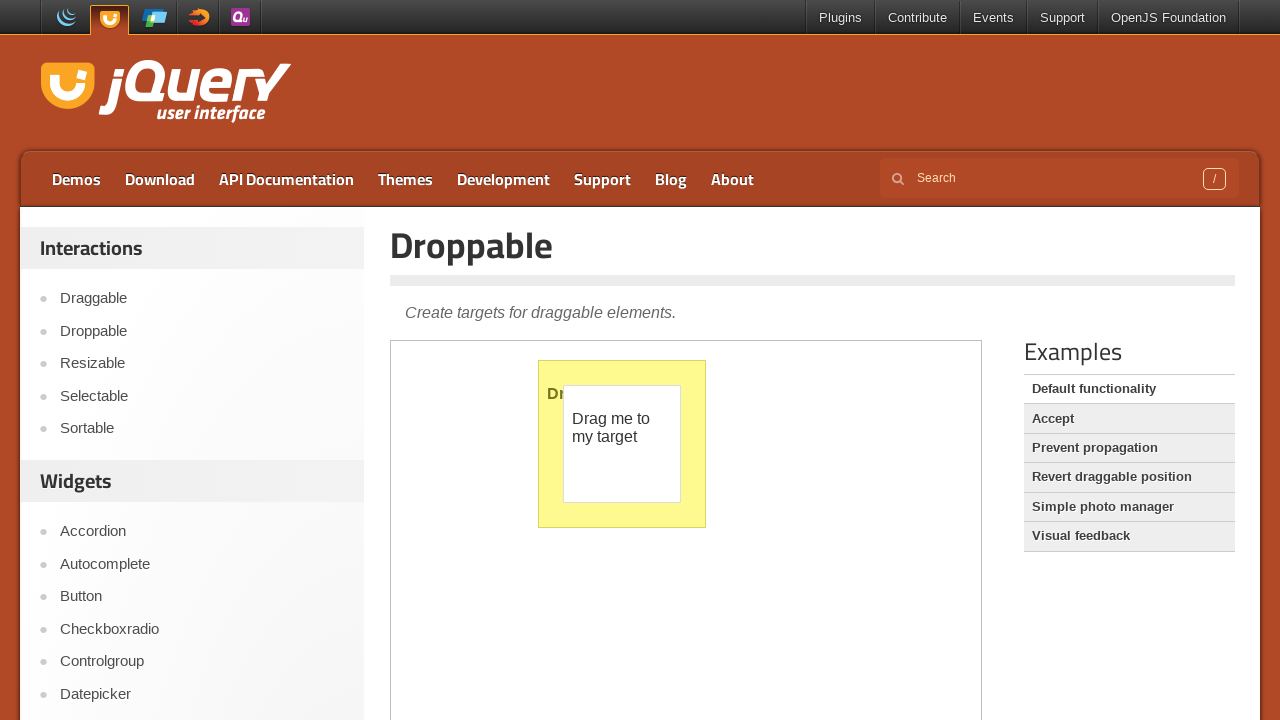

Waited 3 seconds for the drag and drop action to complete
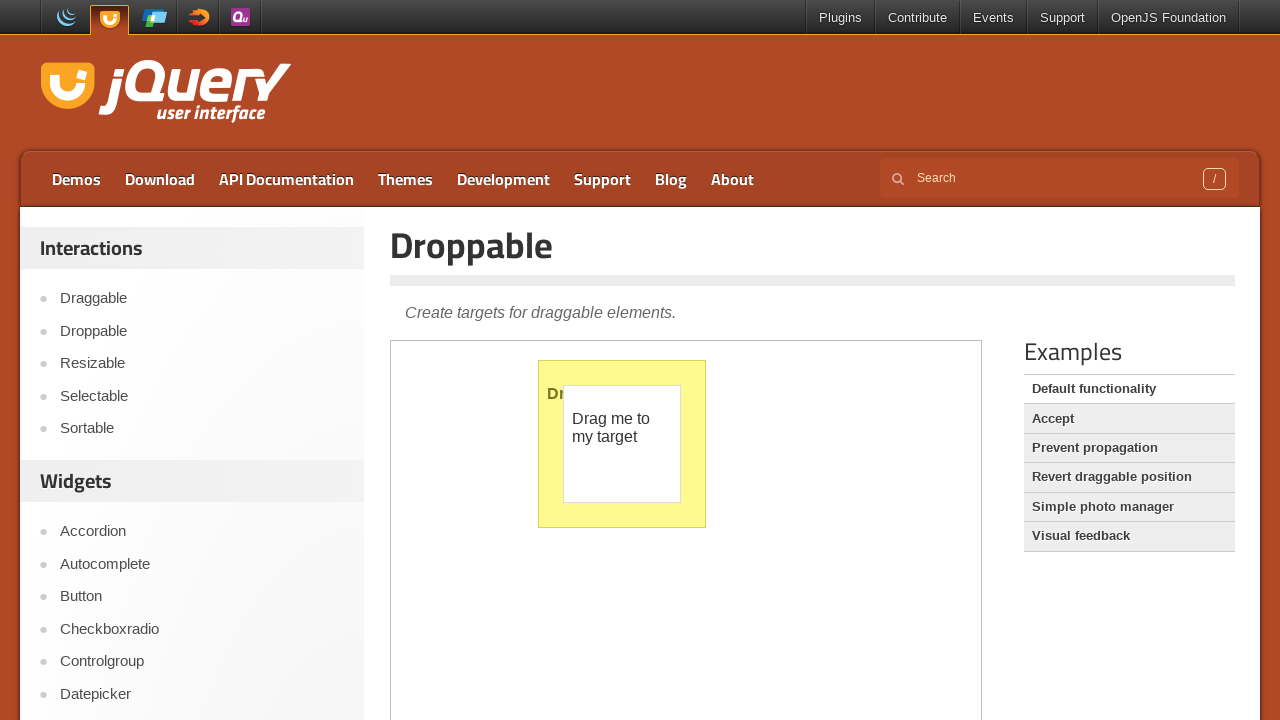

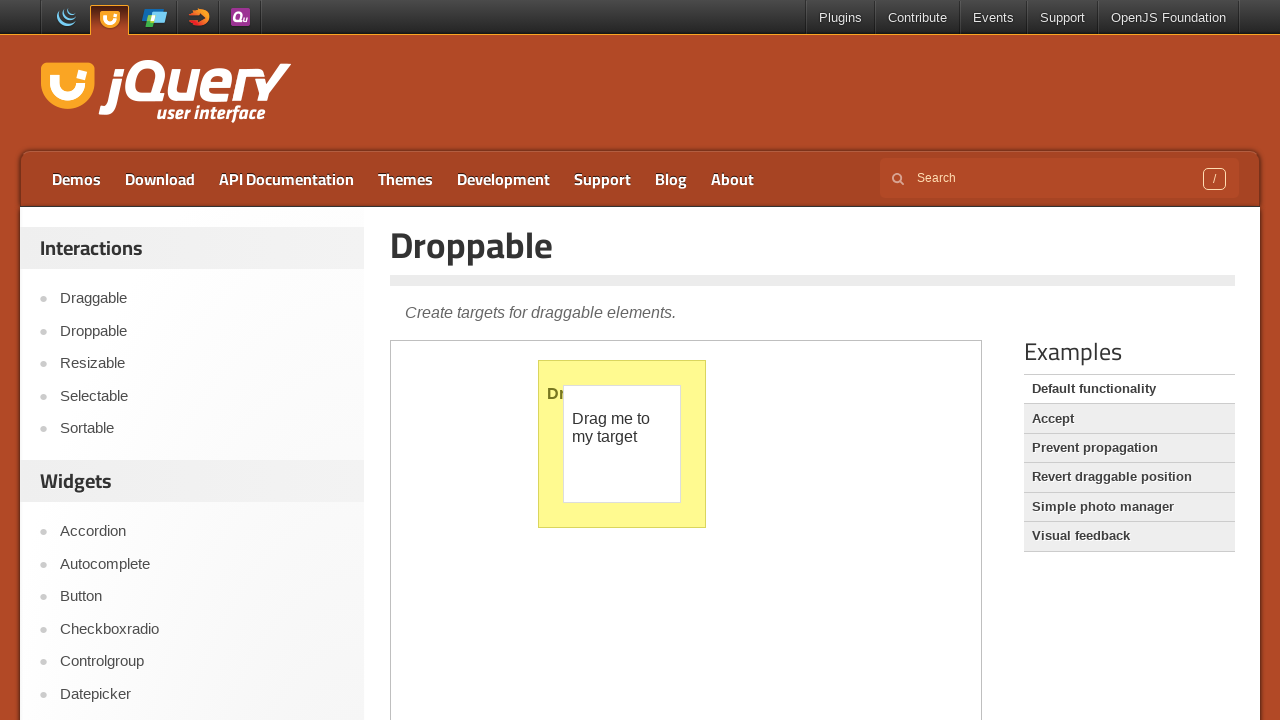